Tests Playwright homepage by verifying the title contains "Playwright", checking the "Get started" link has correct href attribute, clicking it, and verifying navigation to the intro page

Starting URL: https://playwright.dev

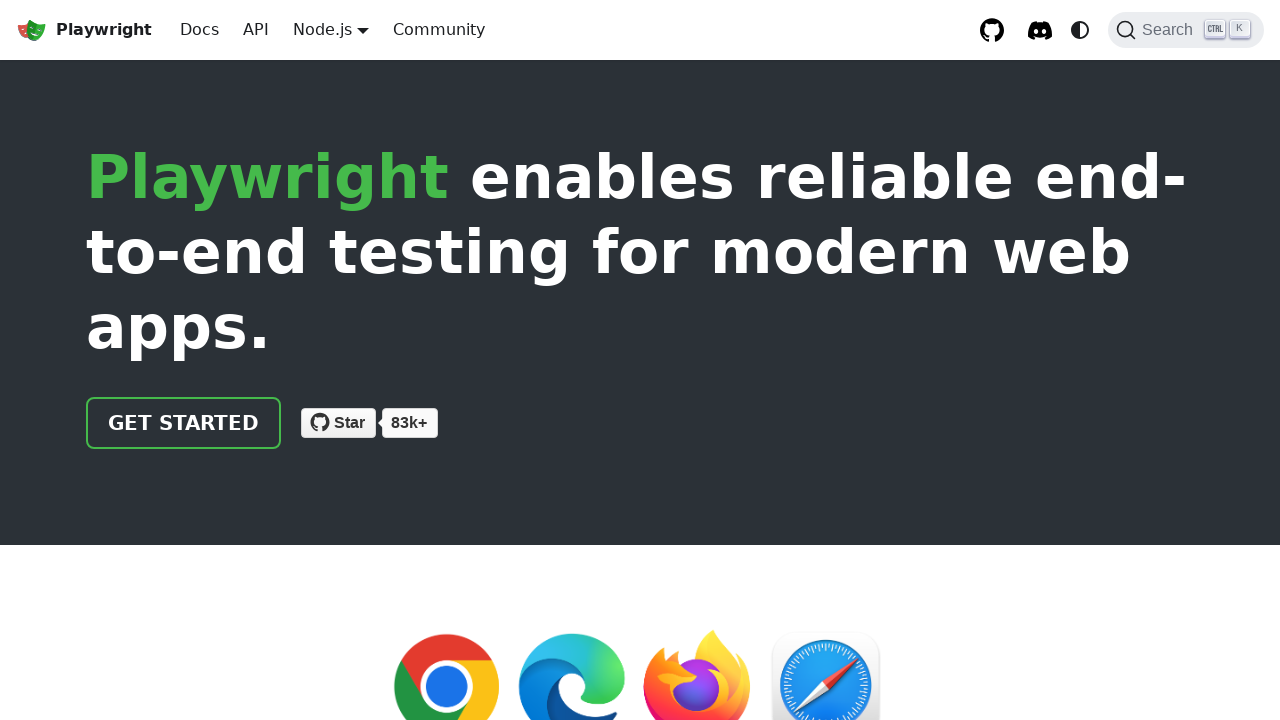

Verified page title contains 'Playwright'
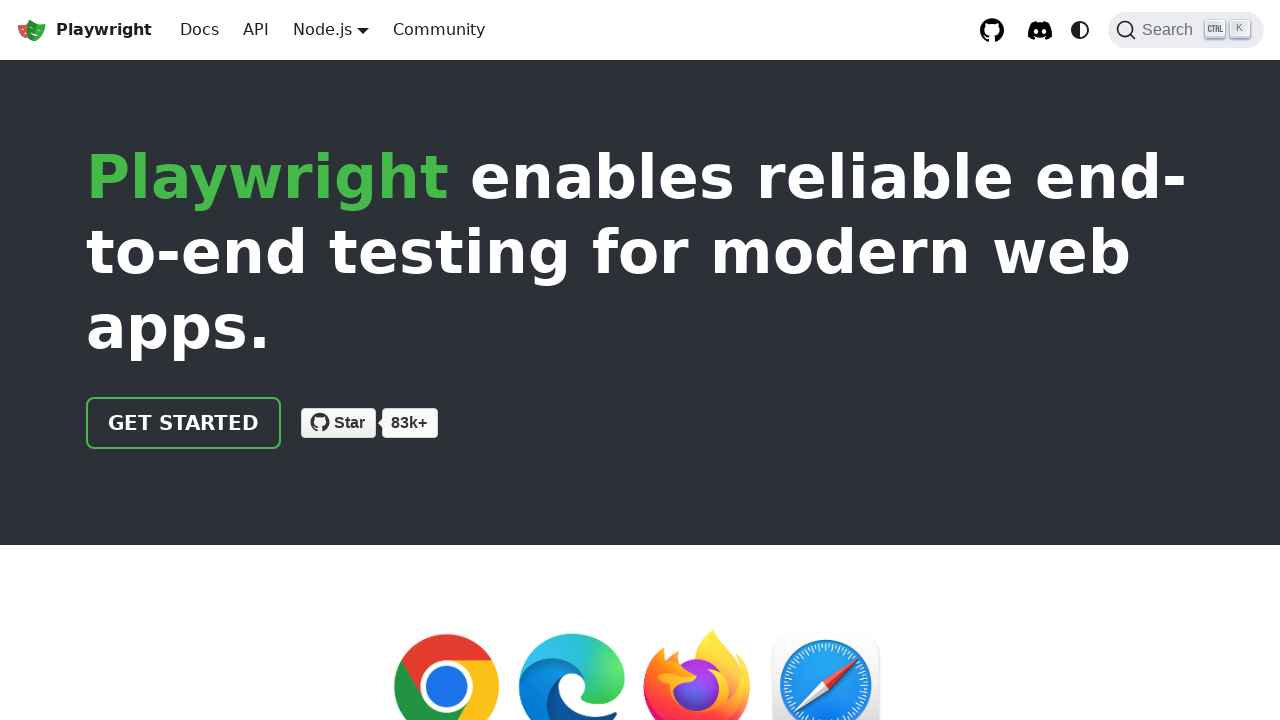

Located the 'Get started' link
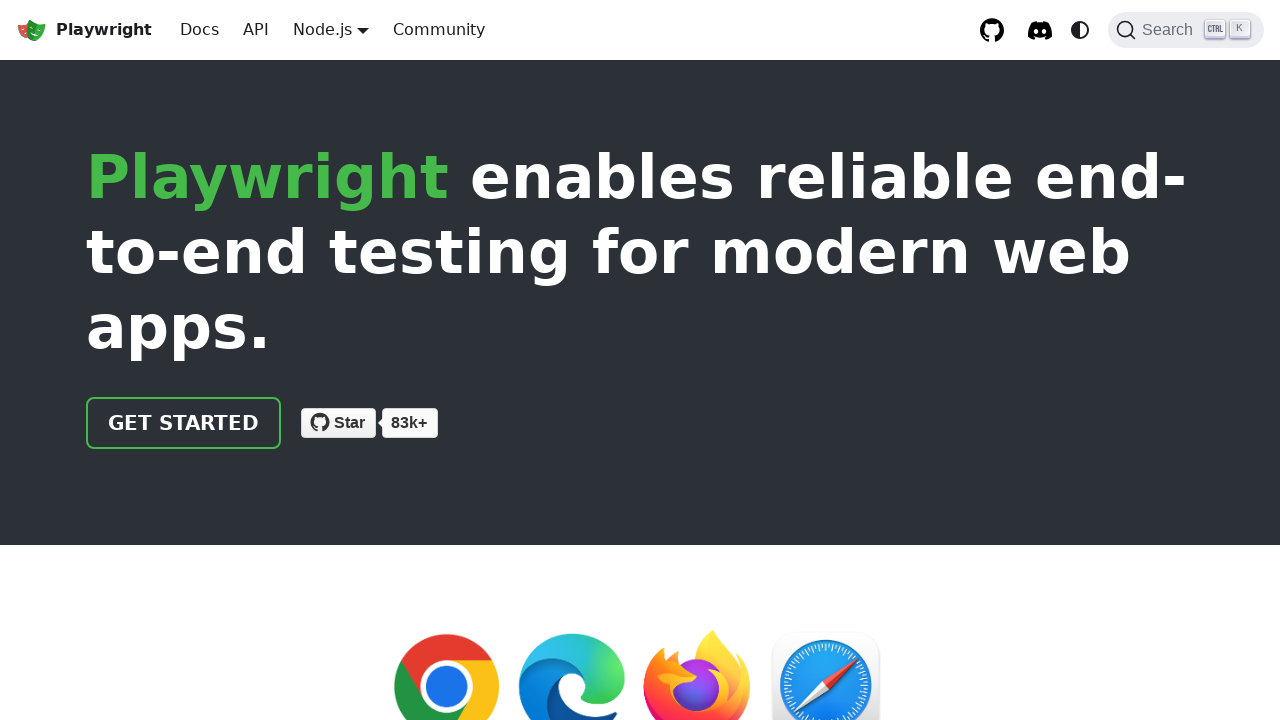

Verified 'Get started' link href attribute is '/docs/intro'
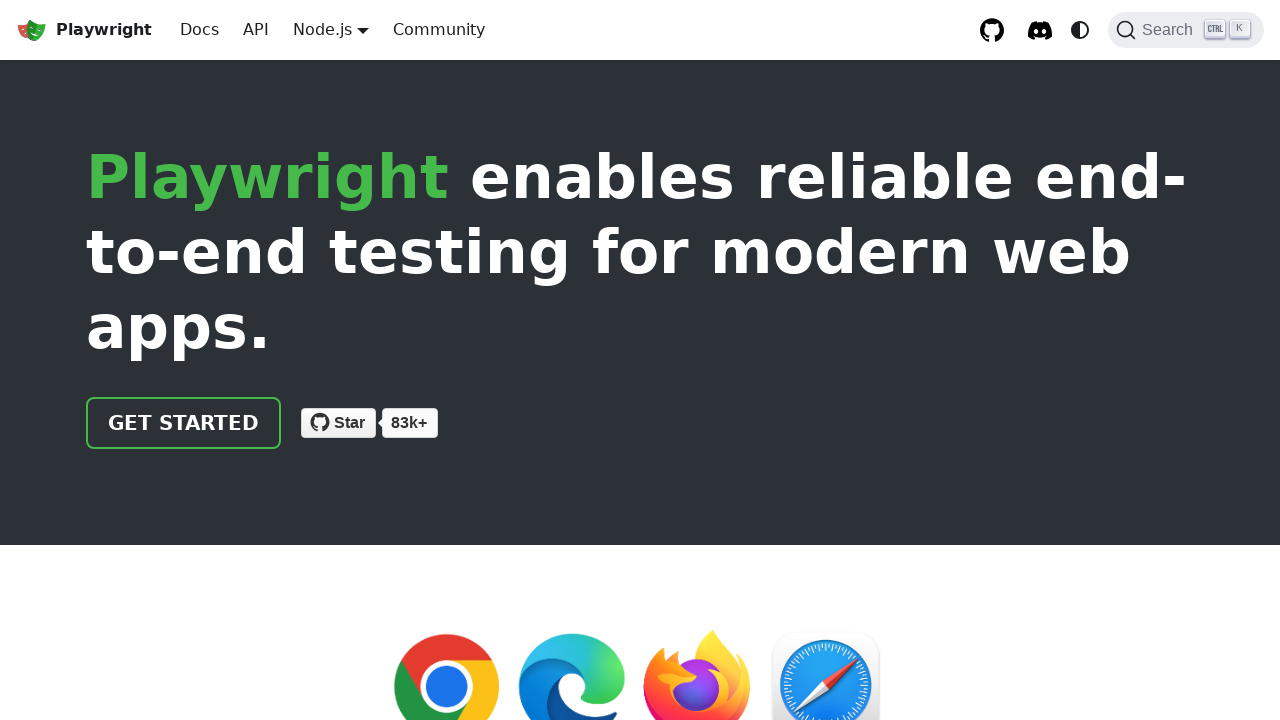

Clicked the 'Get started' link at (184, 423) on internal:role=link[name="Get started"i]
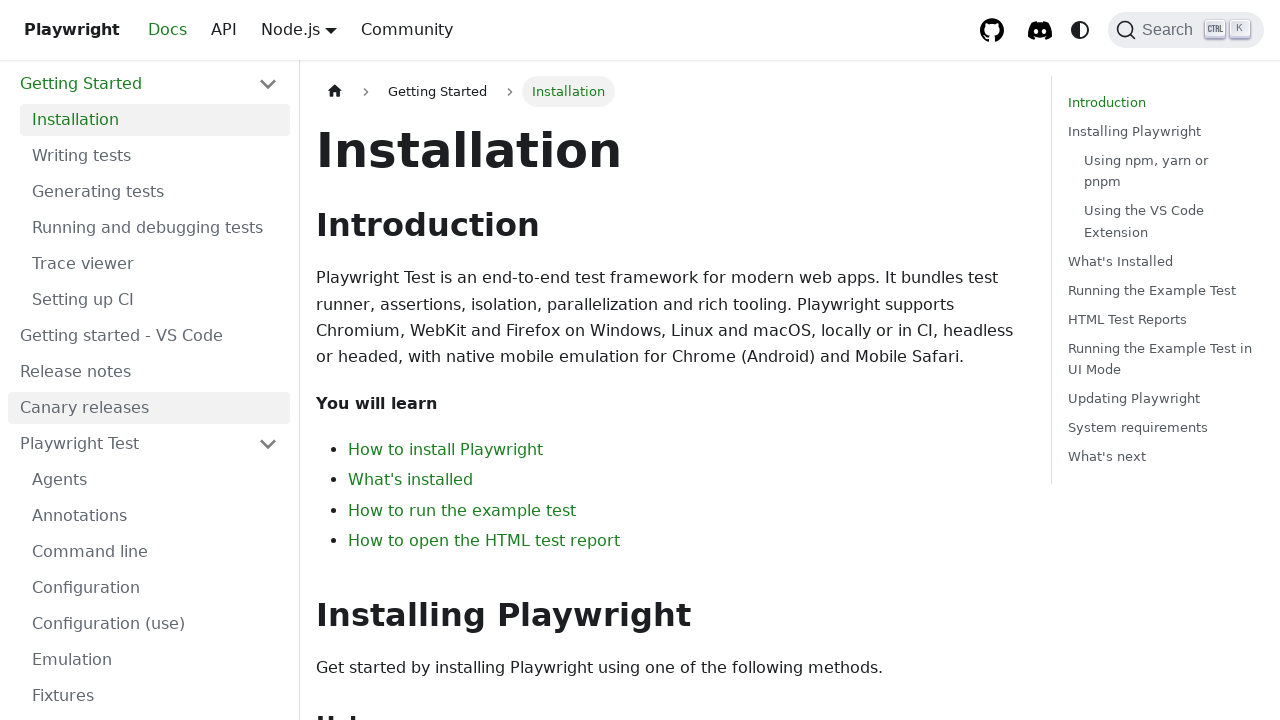

Verified page URL contains 'intro'
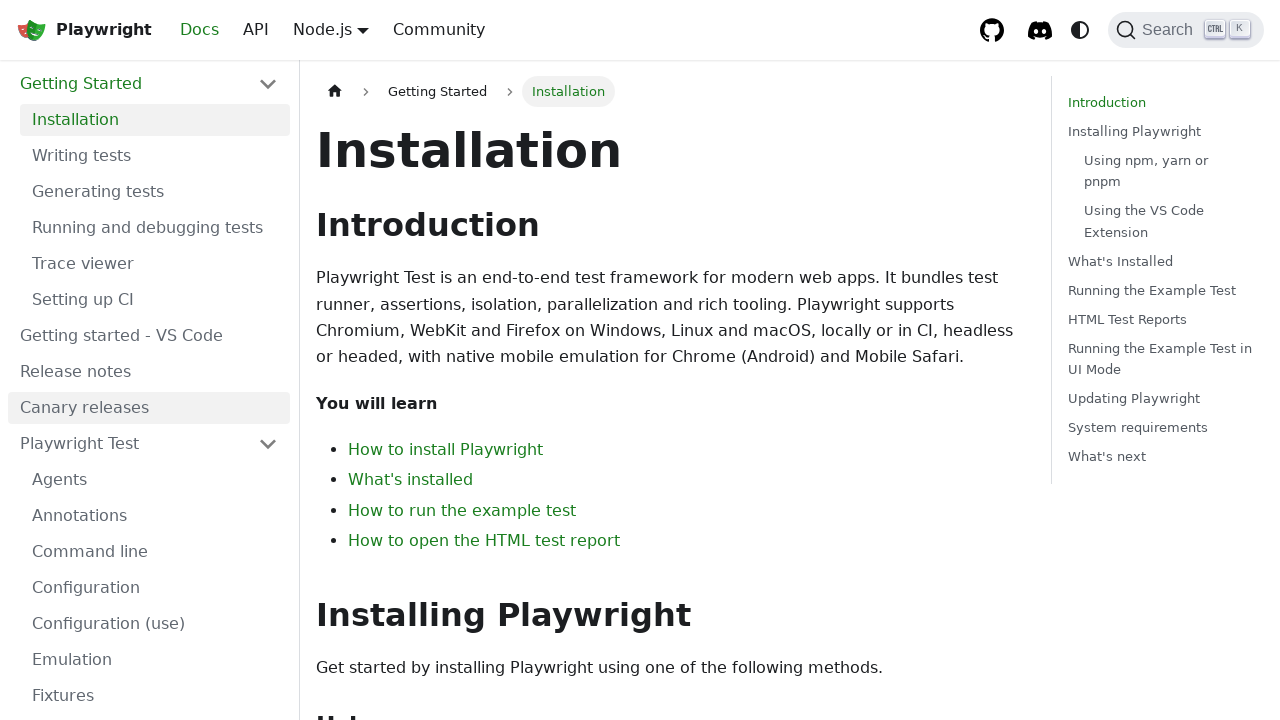

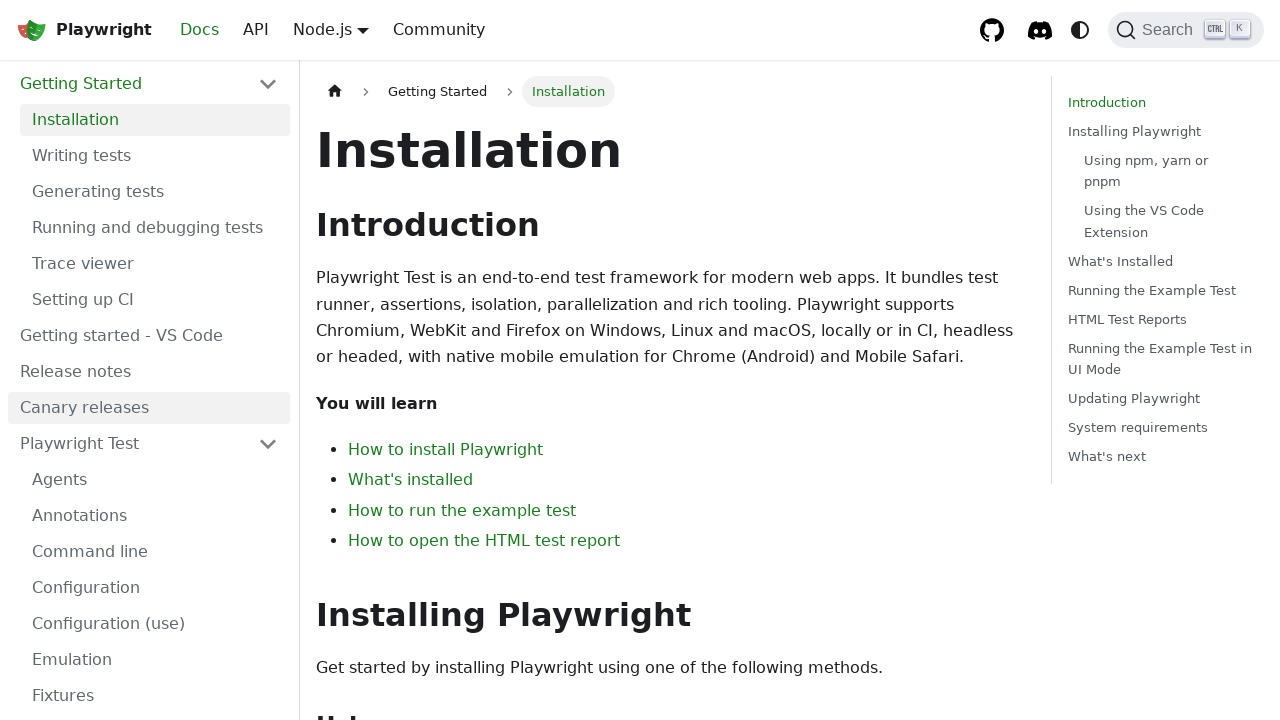